Tests the Redirect Link functionality by navigating to the redirector page and clicking the redirect link to verify proper redirection to the status codes page.

Starting URL: https://the-internet.herokuapp.com

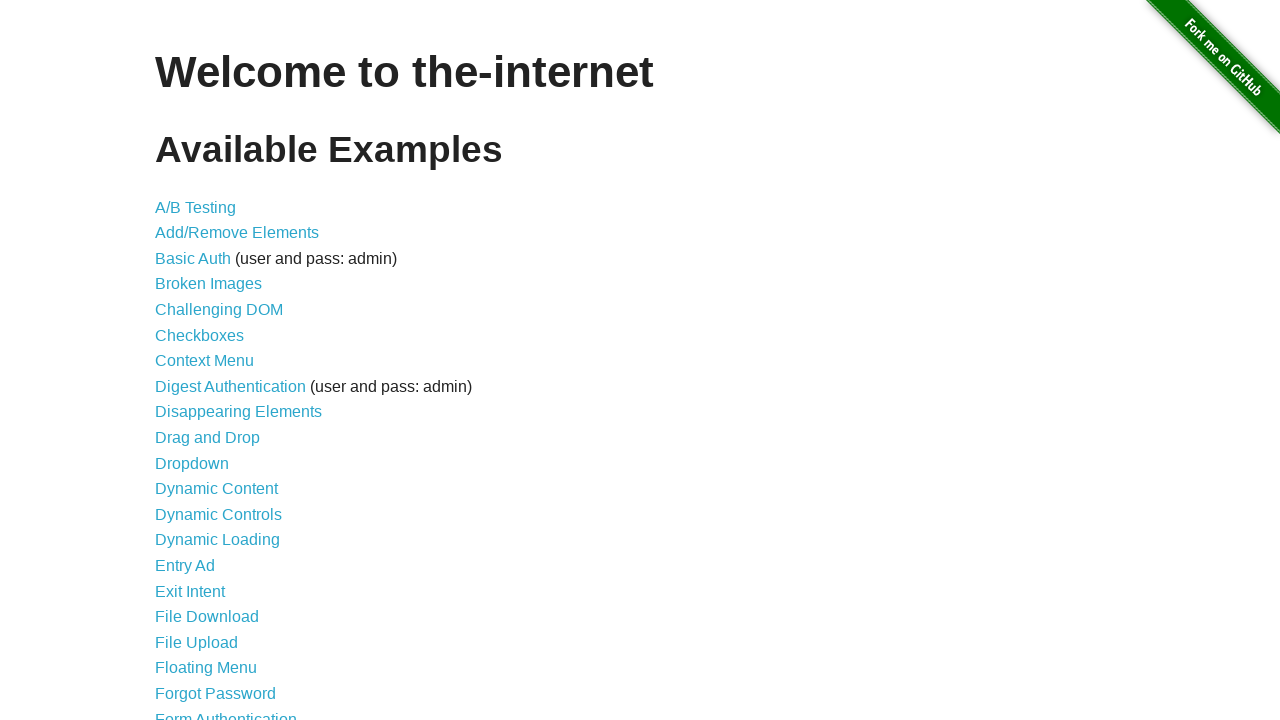

Clicked on Redirect Link from the-internet.herokuapp.com home page at (202, 446) on text=Redirect Link
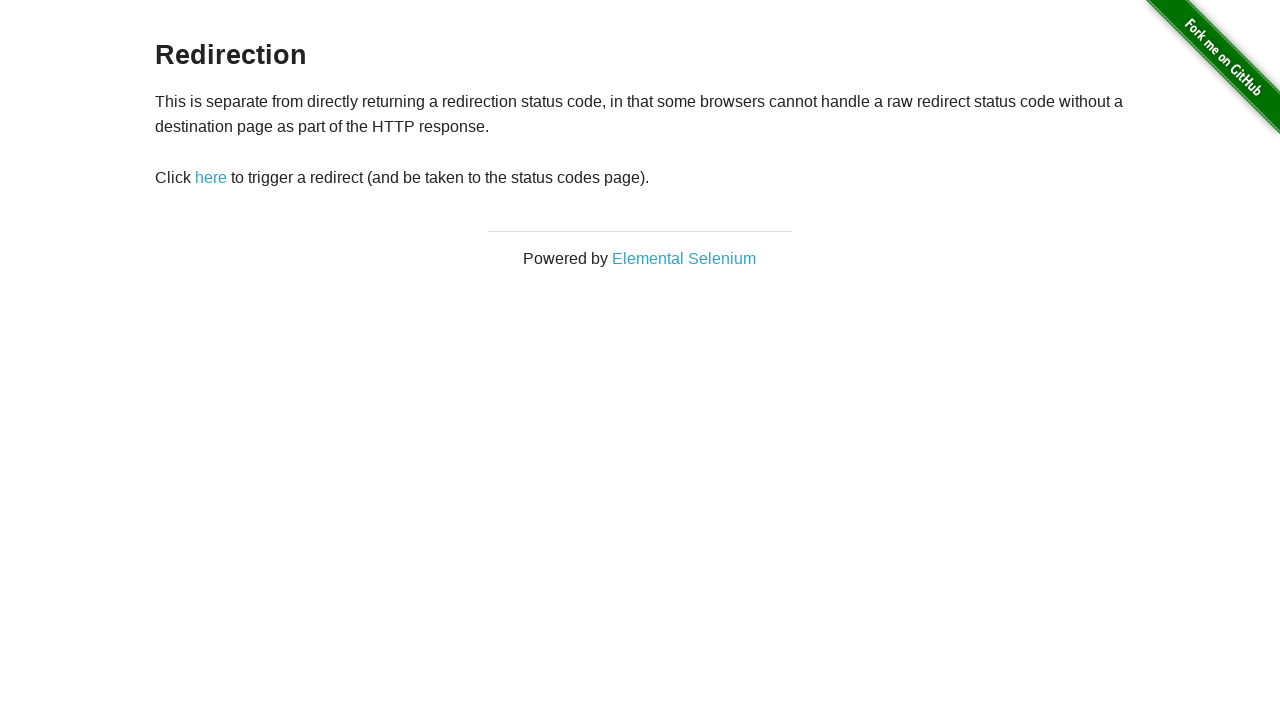

Waited for navigation to redirector page
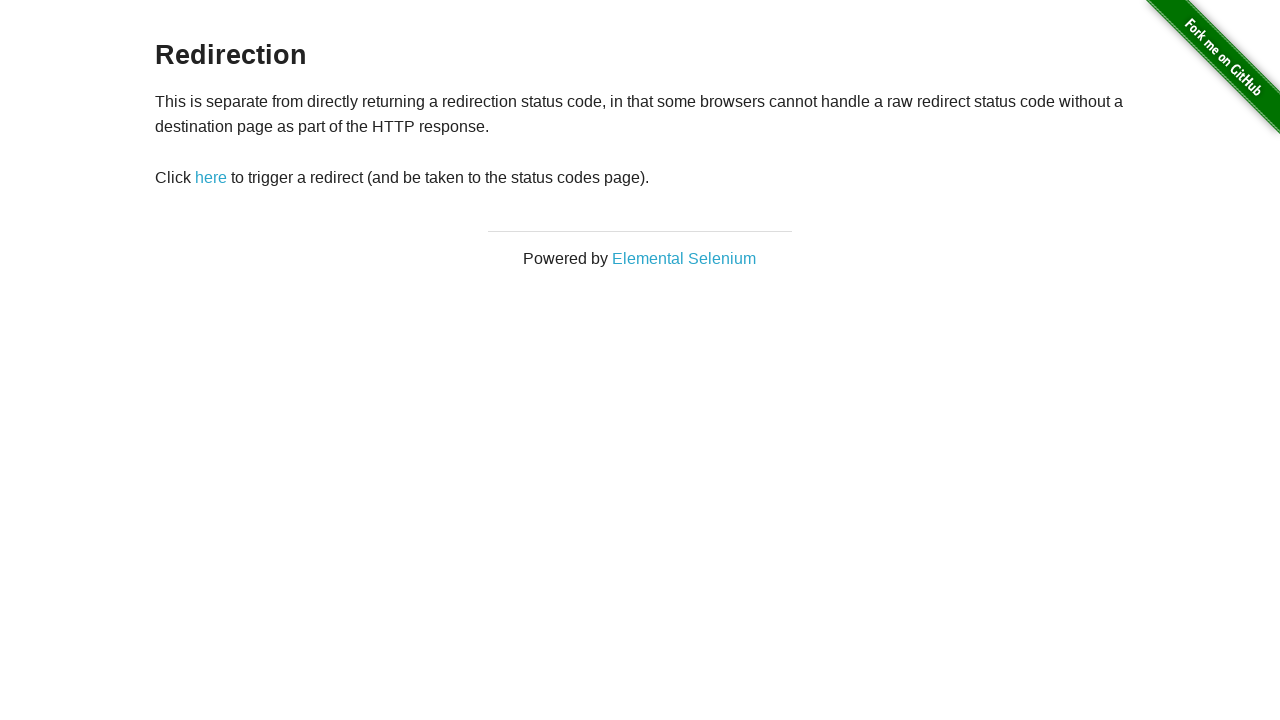

Verified 'Redirection' header is visible on redirector page
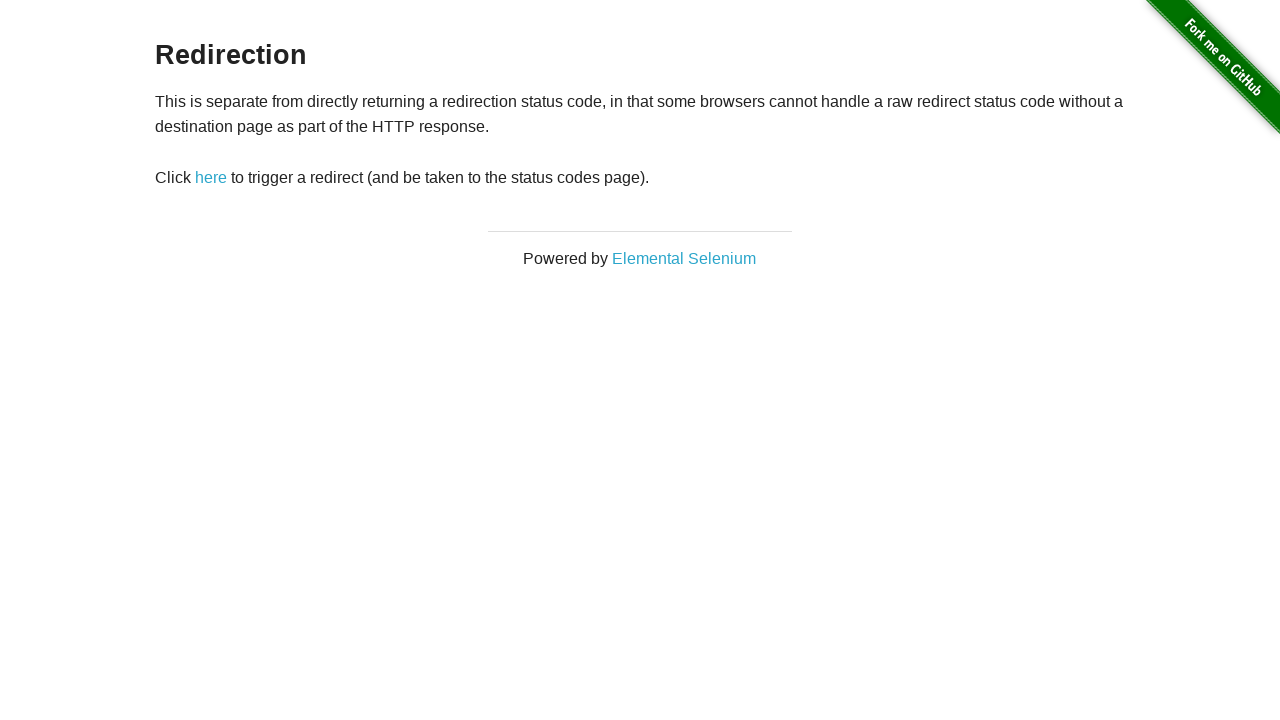

Clicked the redirect link element with id 'redirect' at (211, 178) on #redirect
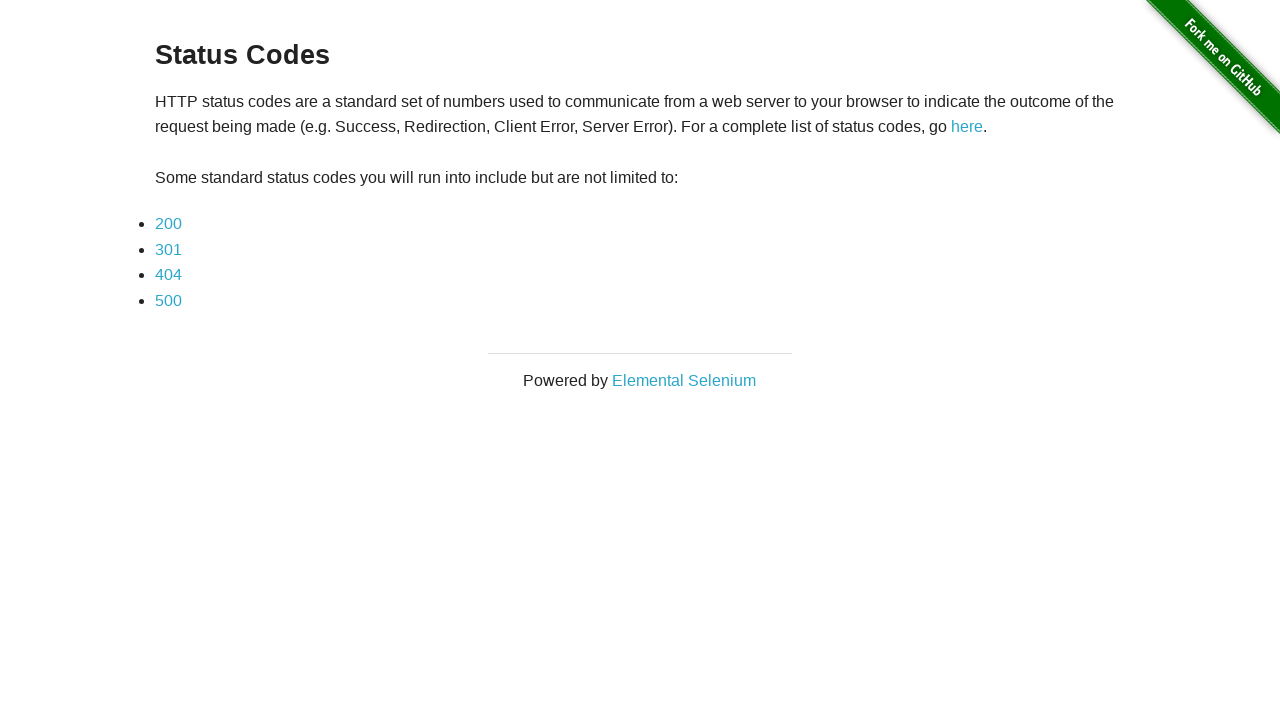

Waited for successful redirection to status codes page
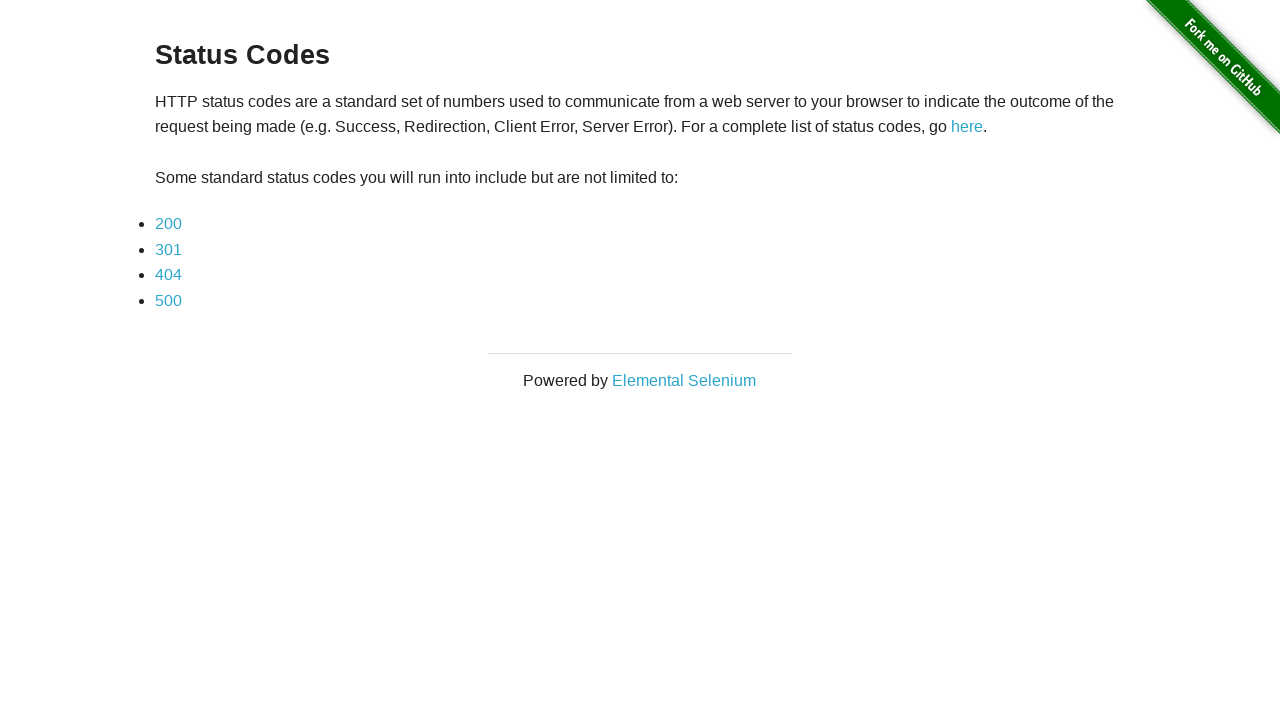

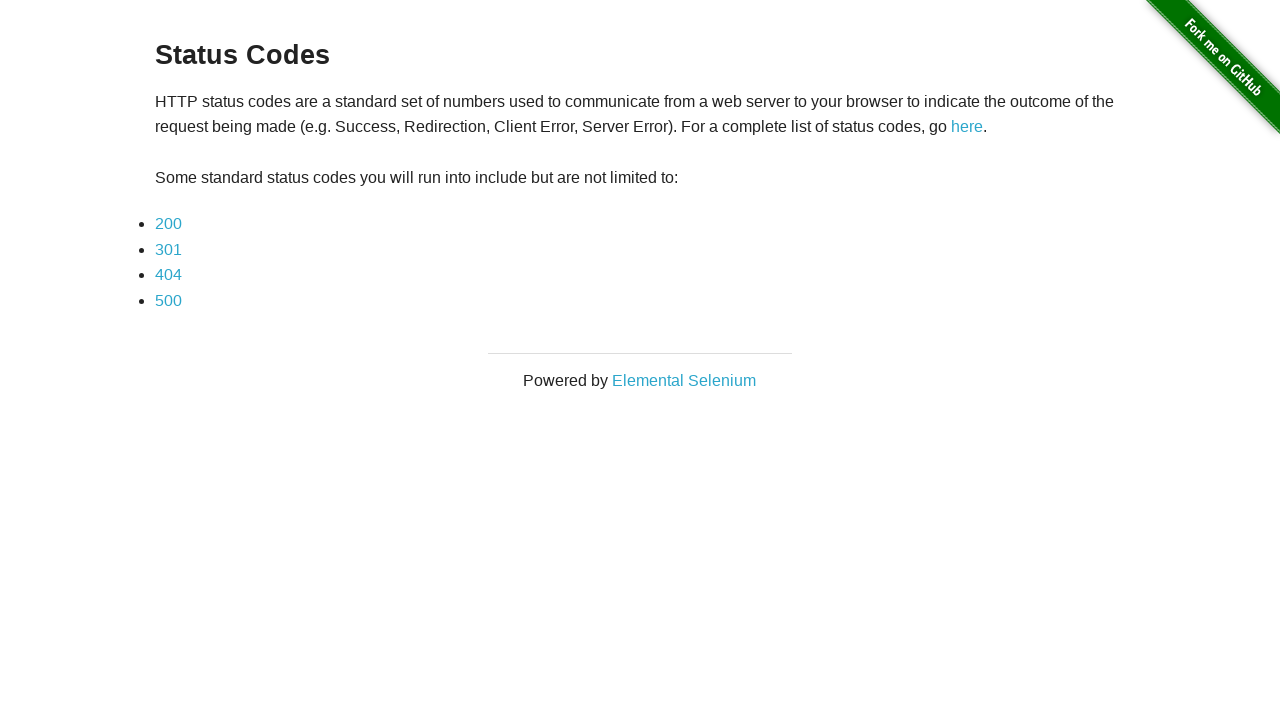